Tests a dynamic loading page where clicking a Start button triggers a loading bar, then waits for the finish text element to appear after the loading completes.

Starting URL: http://the-internet.herokuapp.com/dynamic_loading/2

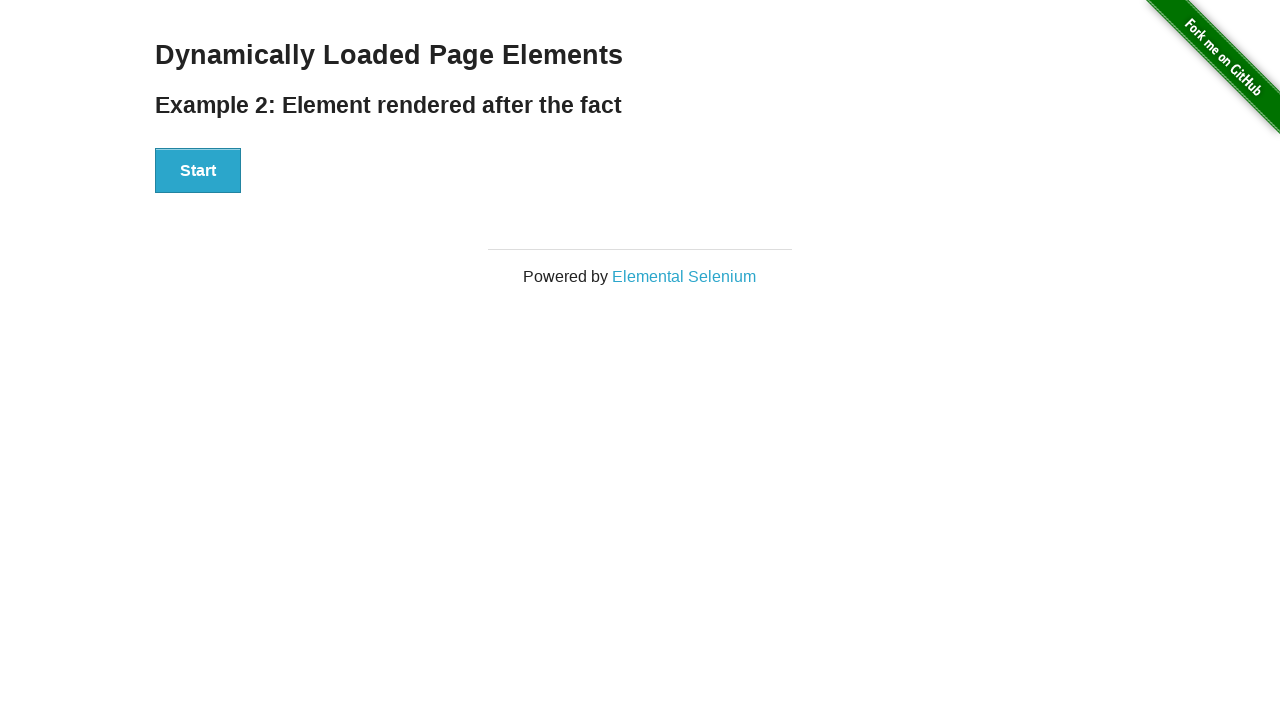

Clicked Start button to trigger dynamic loading at (198, 171) on #start button
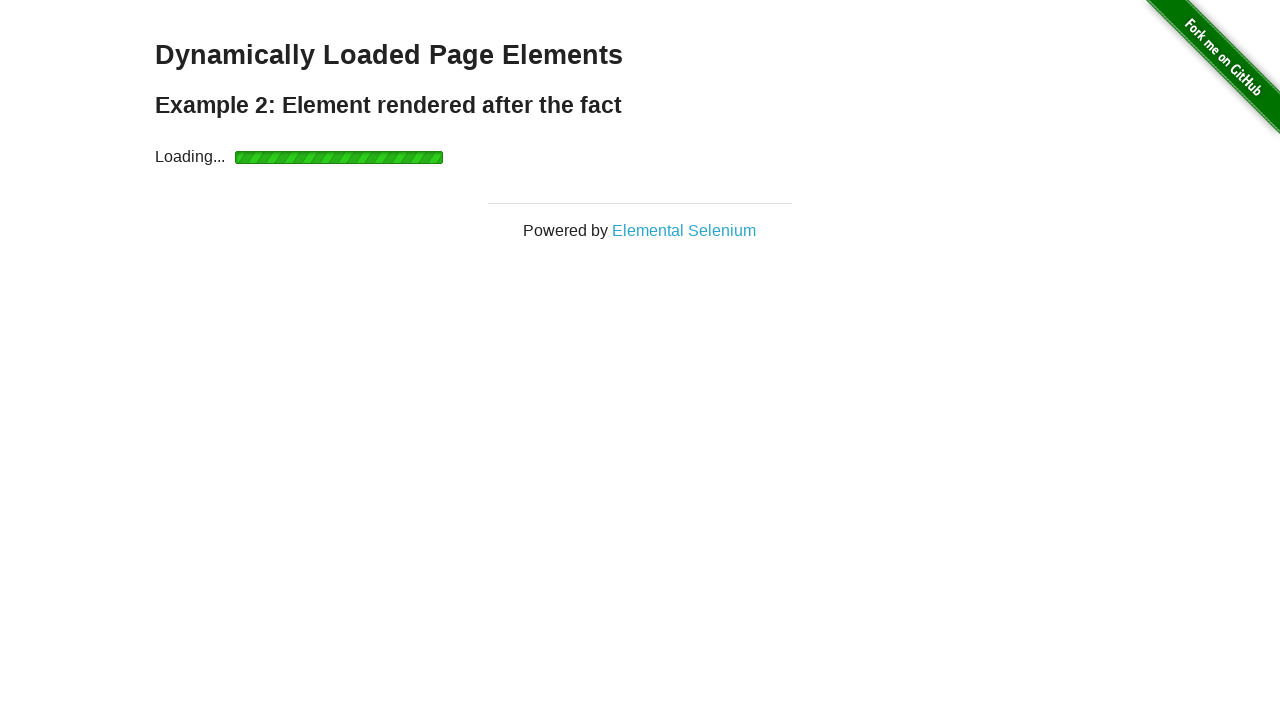

Waited for finish text element to appear after loading completed
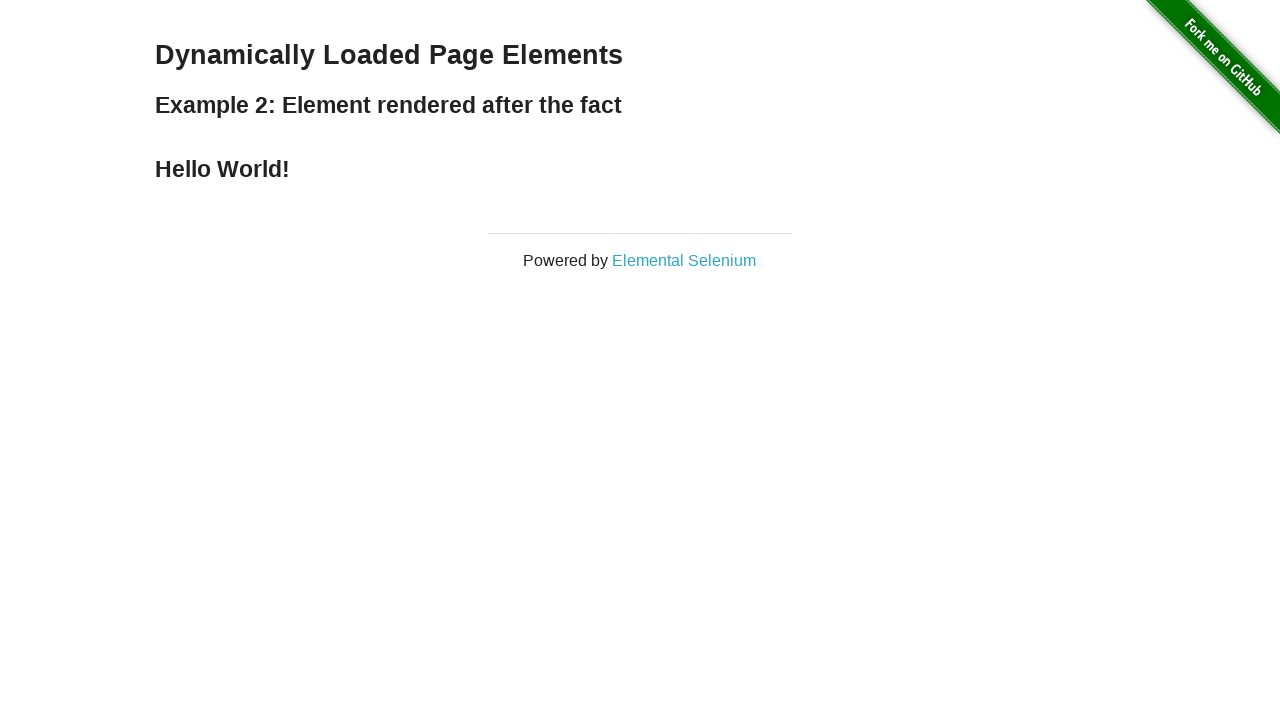

Verified that finish element is visible
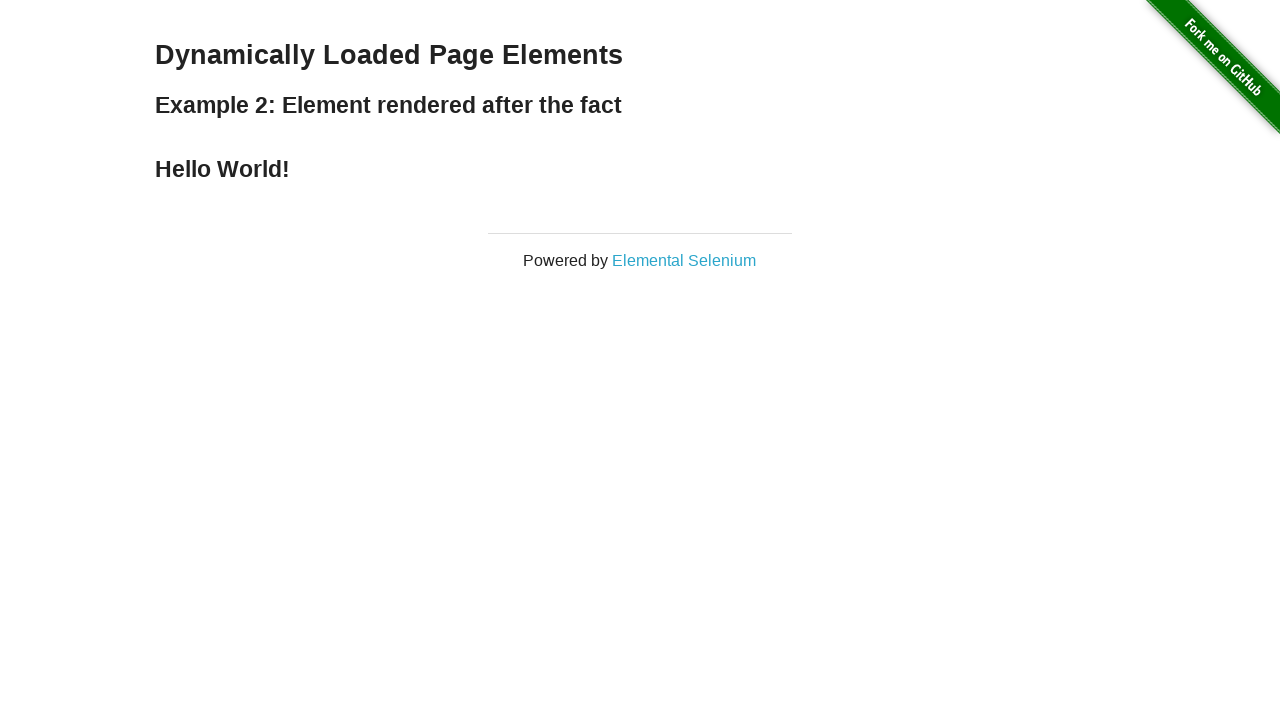

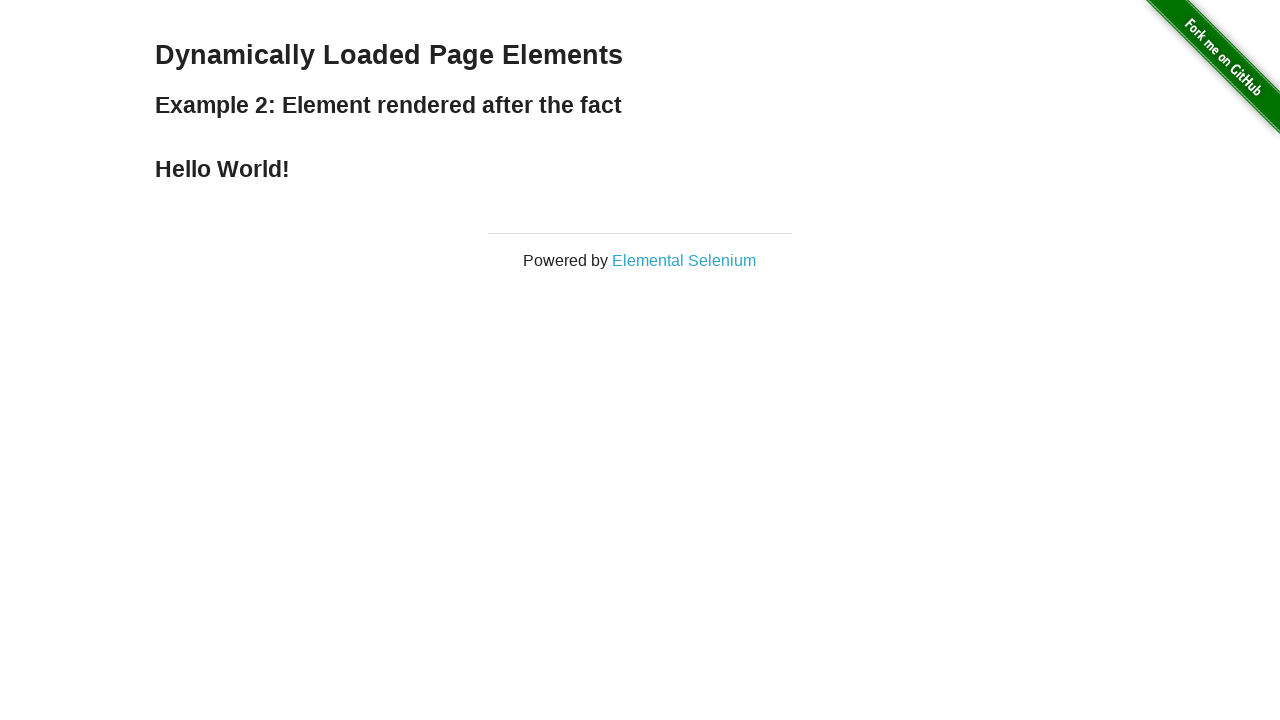